Tests that age value of zero is accepted in the registration form

Starting URL: https://davi-vert.vercel.app/index.html

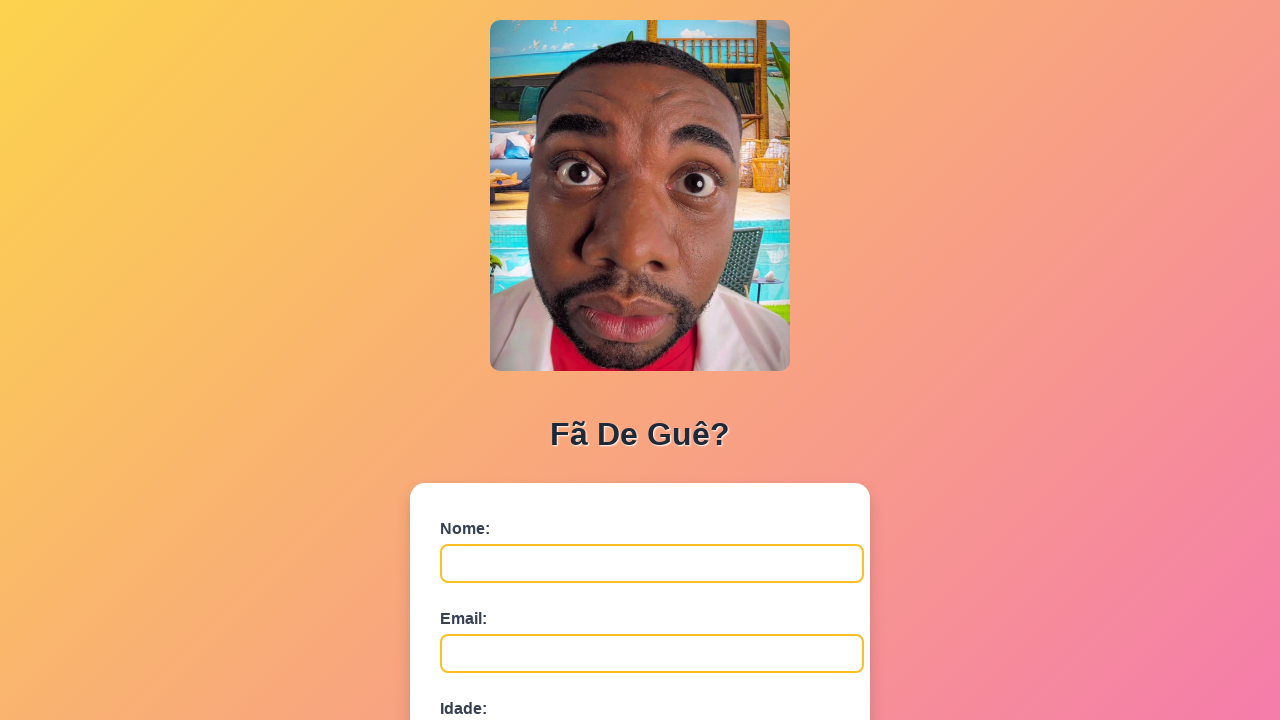

Navigated to registration form page
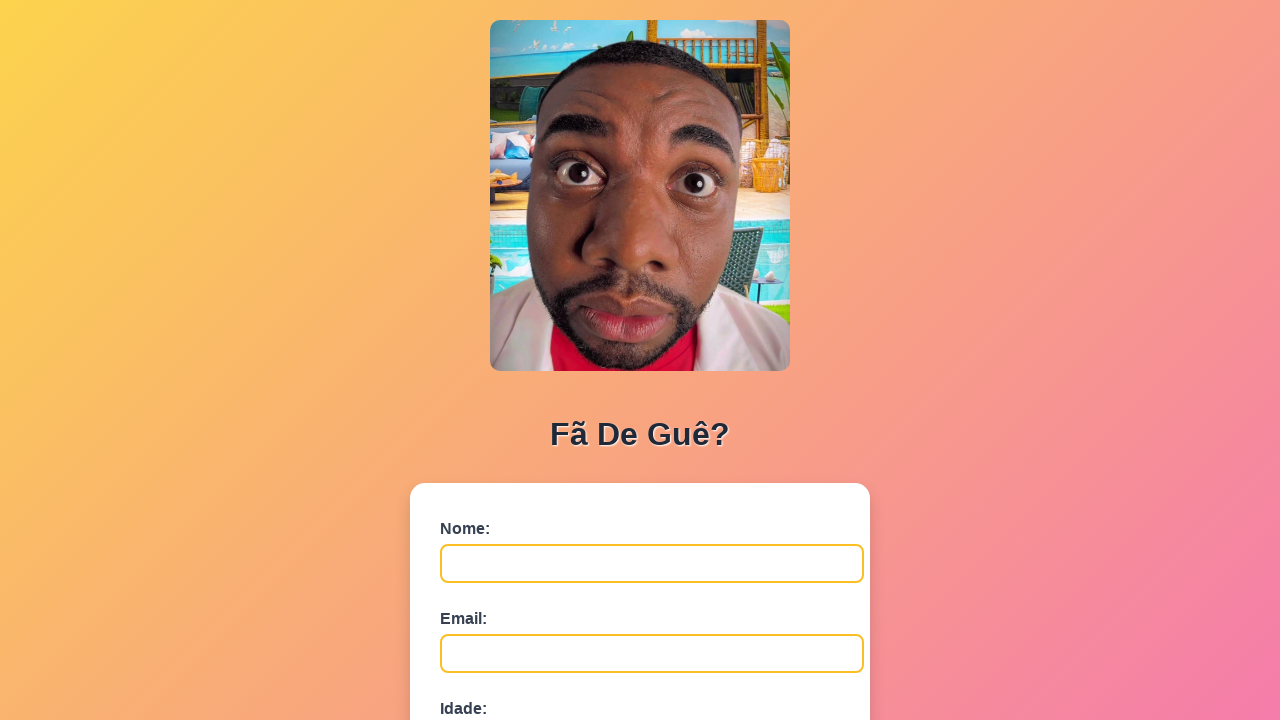

Filled nome field with 'Teste' on #nome
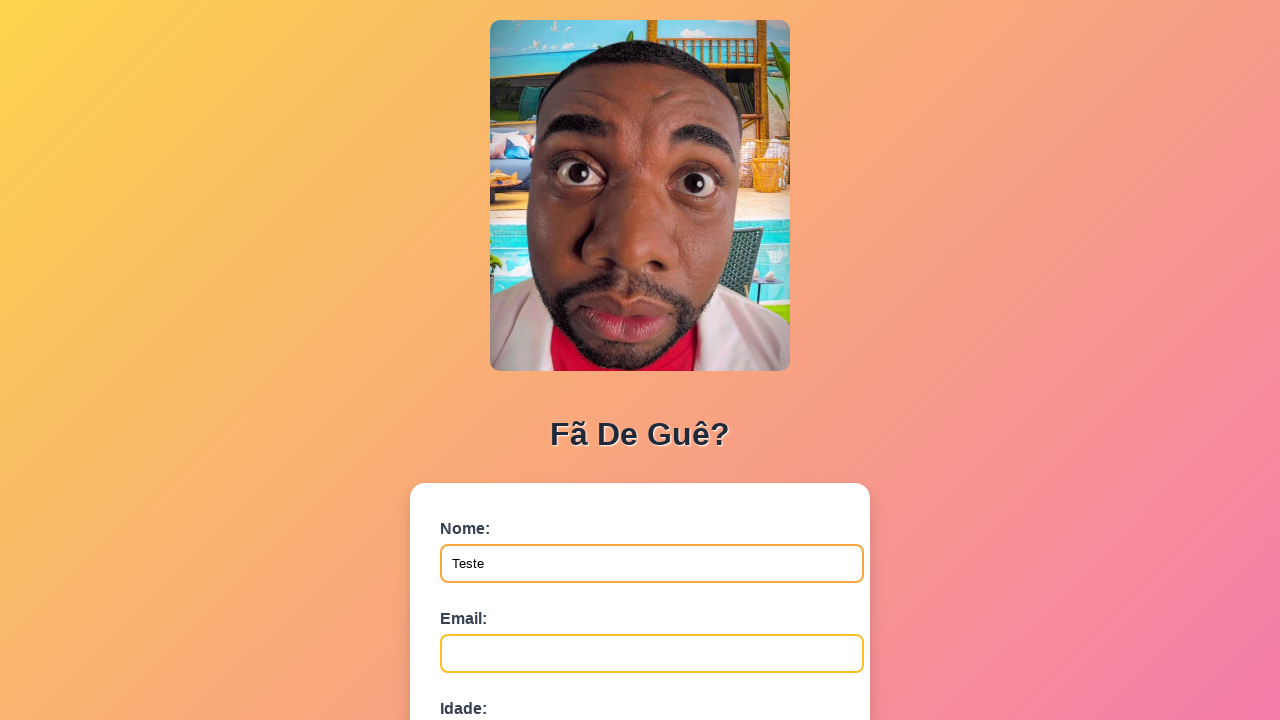

Filled email field with 'teste@email.com' on #email
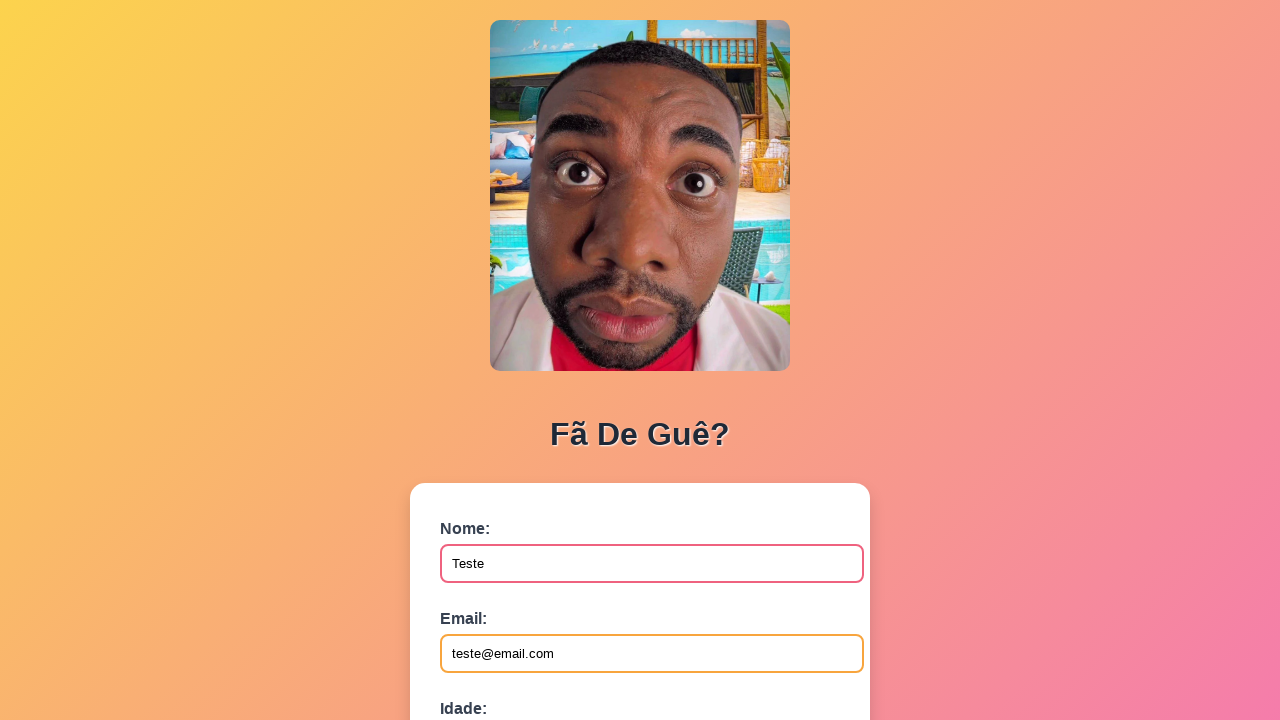

Filled idade field with '0' to test zero age acceptance on #idade
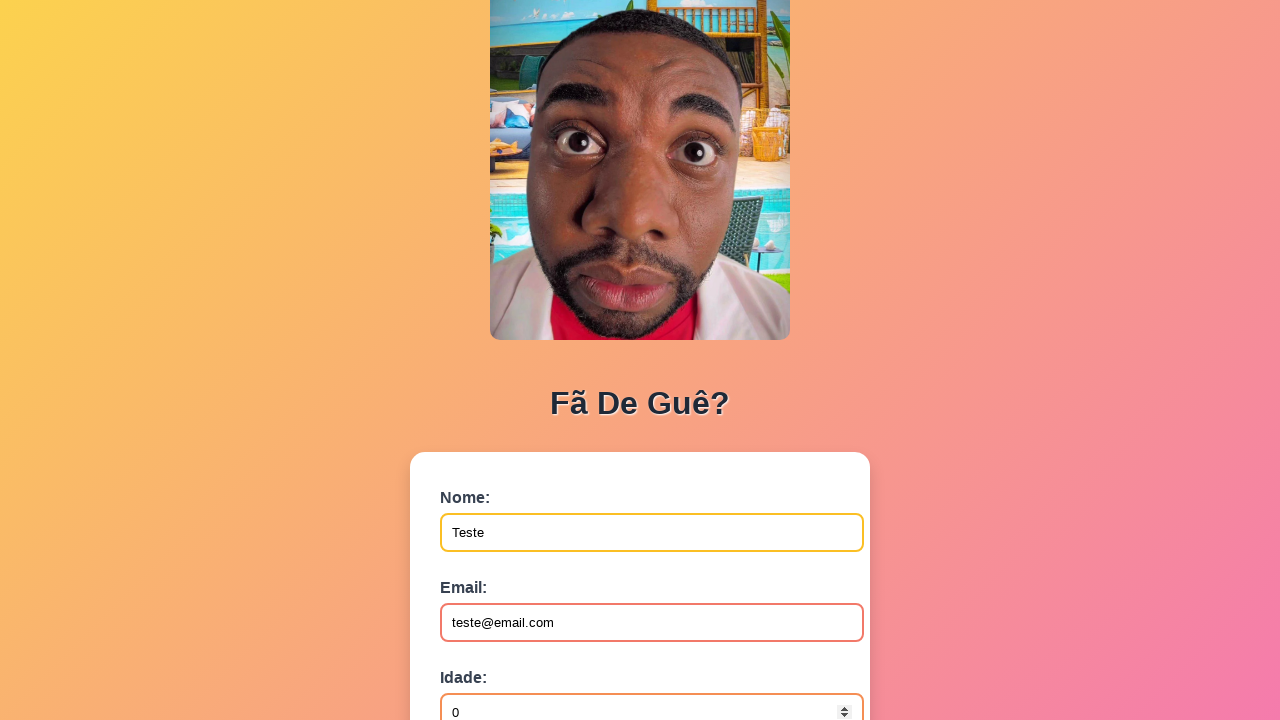

Clicked submit button to submit registration form at (490, 569) on button[type='submit']
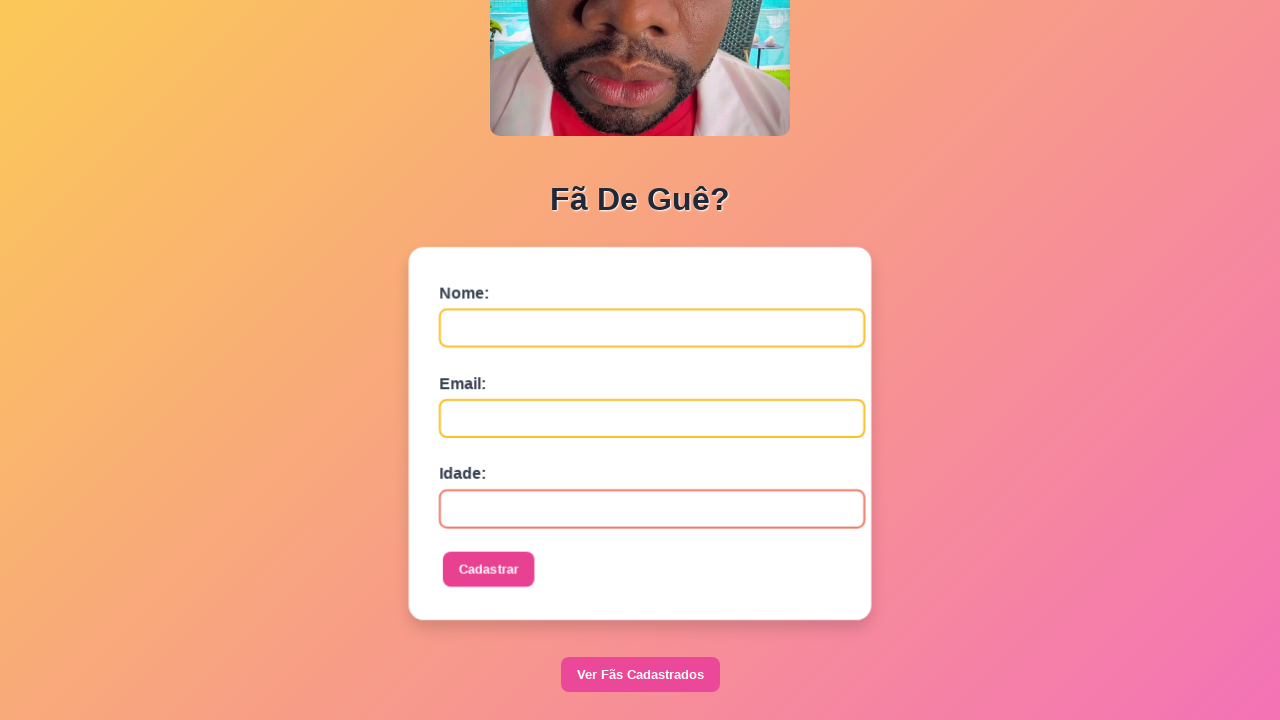

Set up dialog handler to accept any alerts
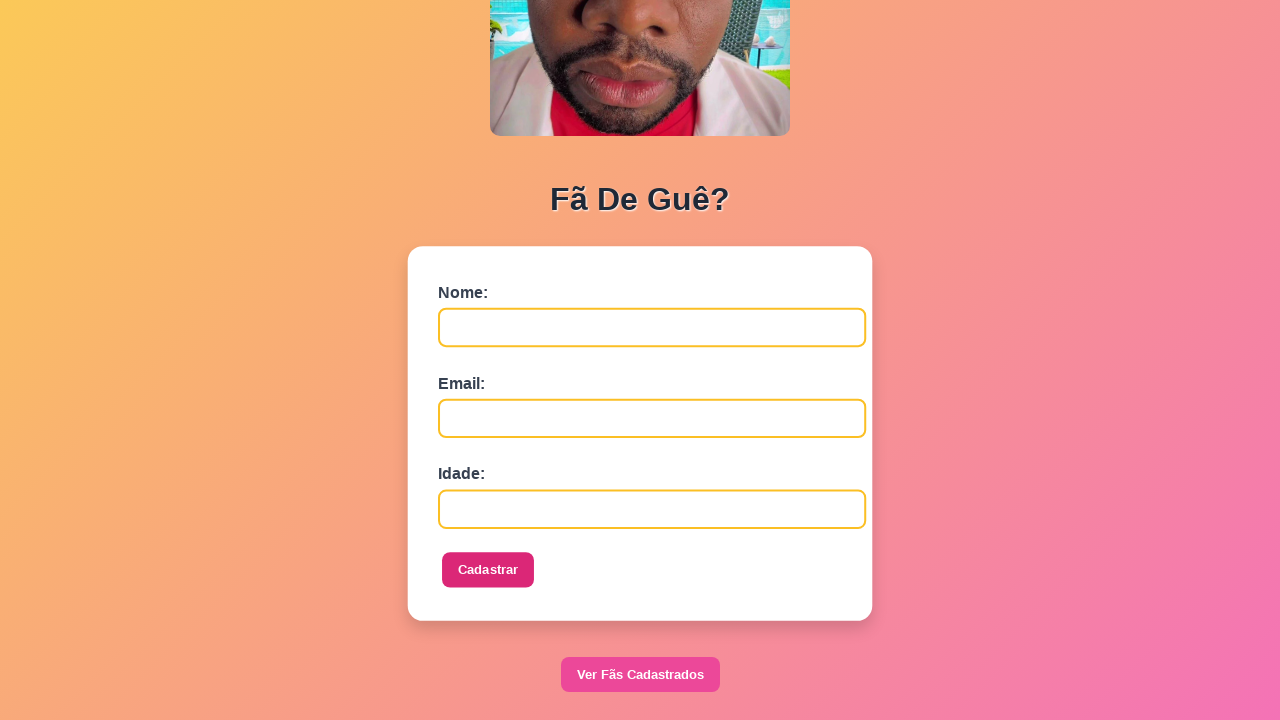

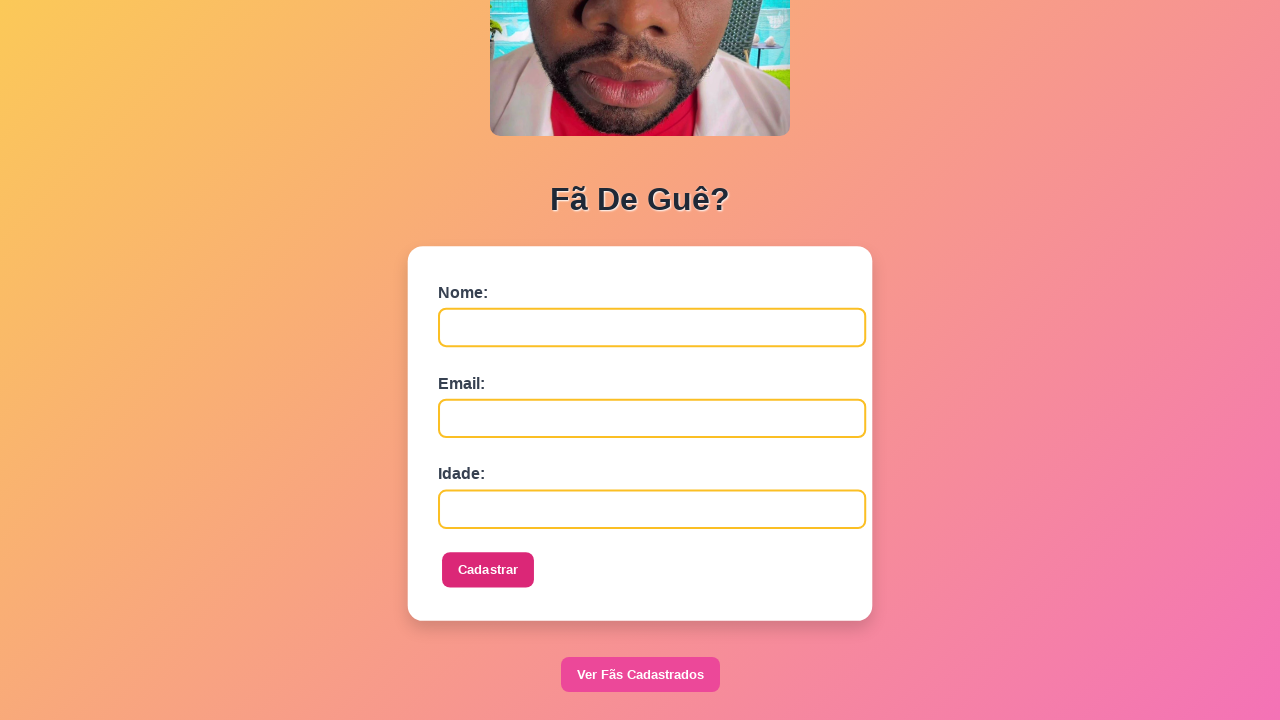